Tests various form elements and interactions including text input, buttons, radio buttons, checkboxes, dropdowns, alerts, and drag-and-drop functionality on a sample testing website

Starting URL: https://artoftesting.com/samplesiteforselenium

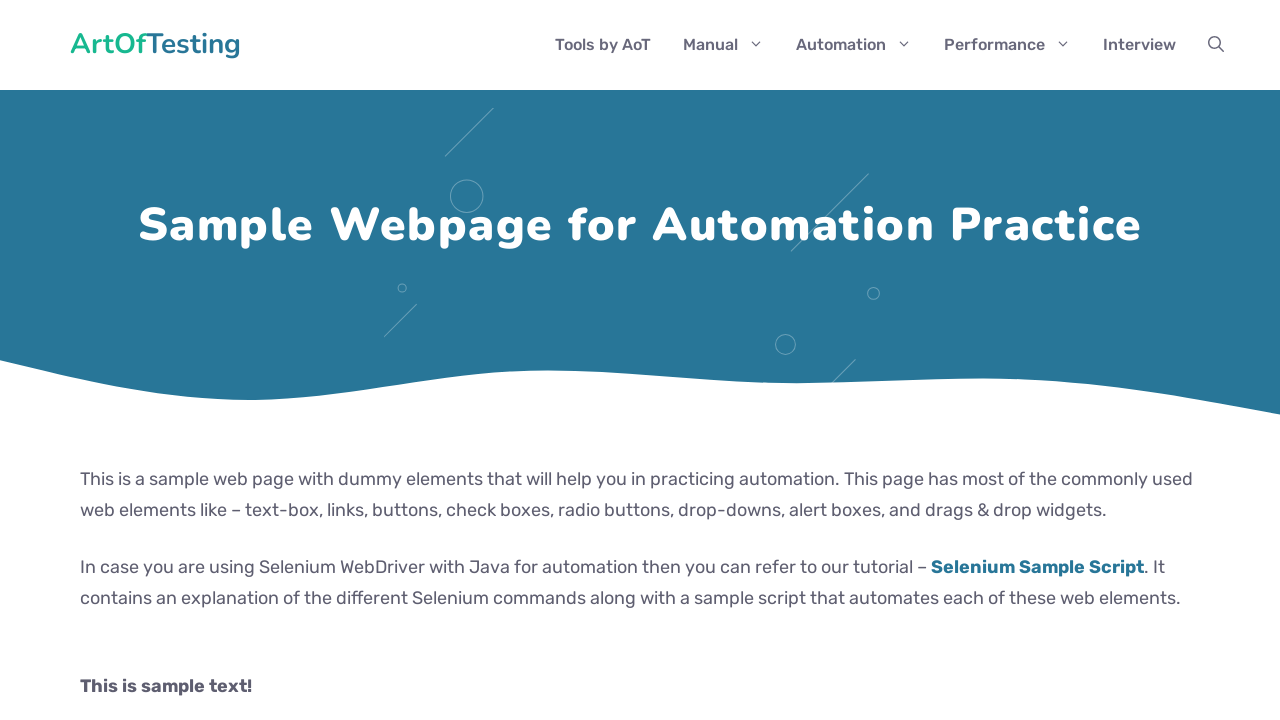

Filled text input field with 'kartik' on #fname
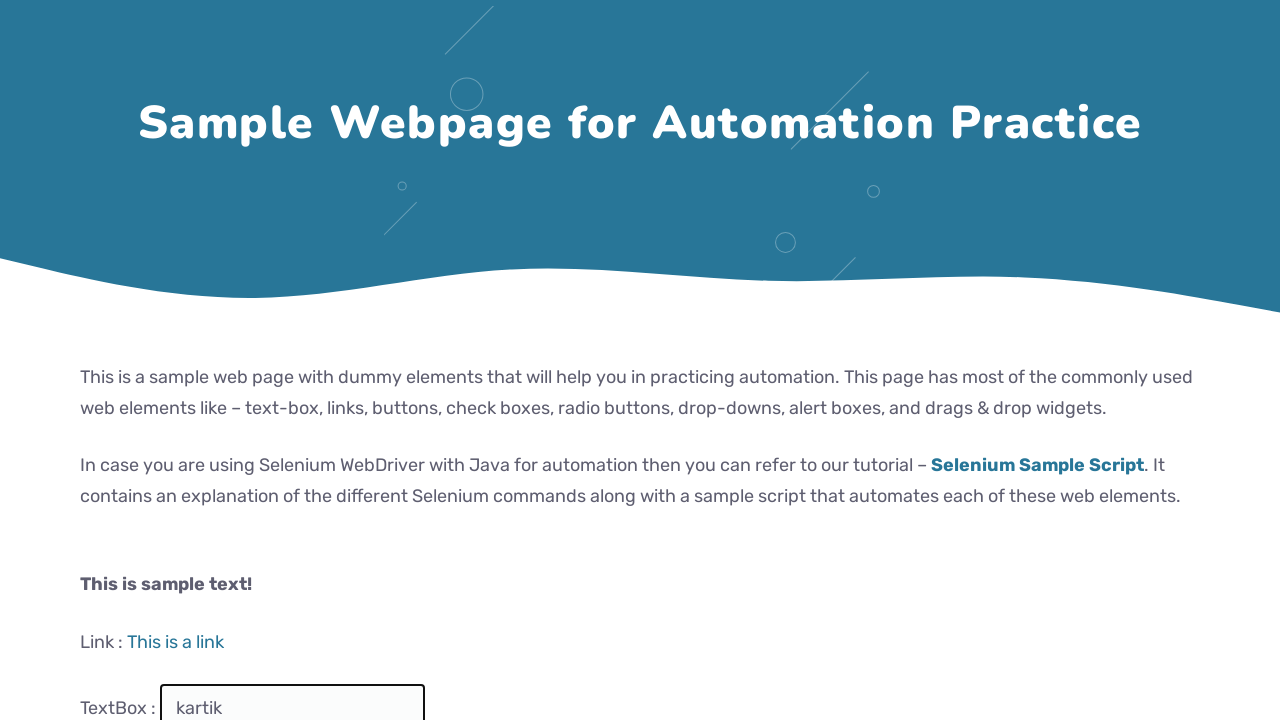

Clicked regular button at (202, 360) on #idOfButton
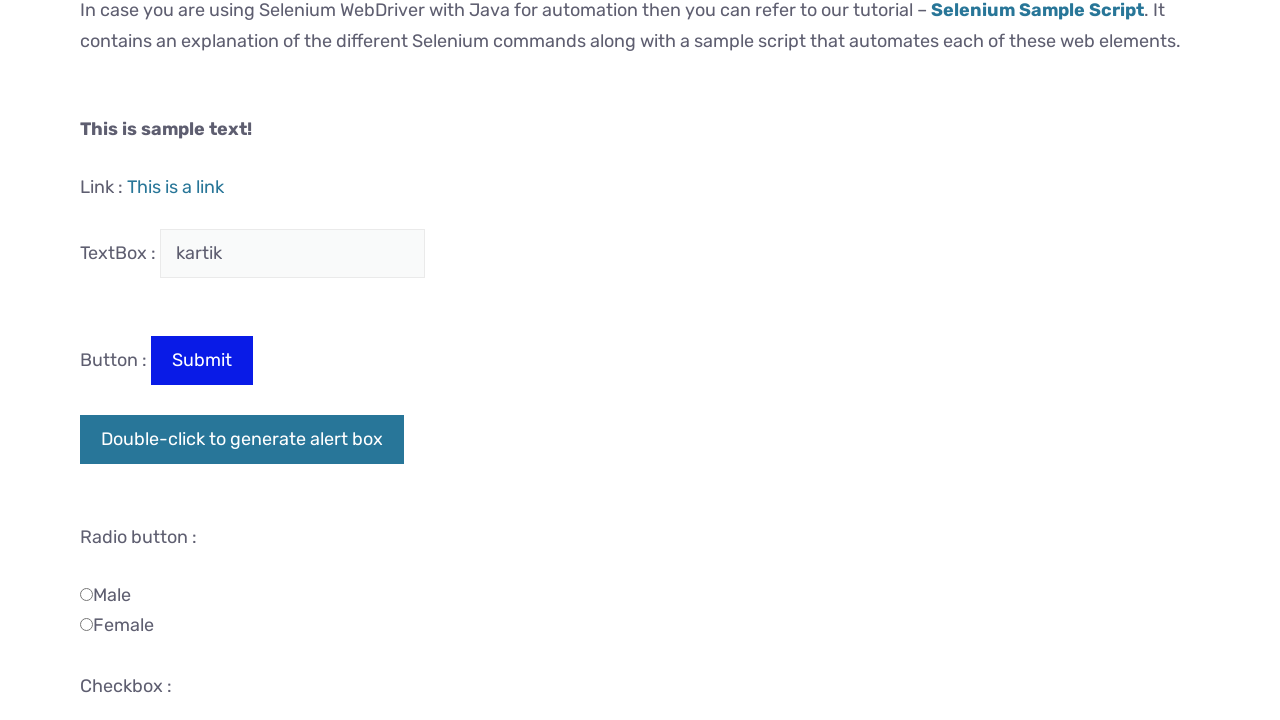

Double-clicked button at (242, 440) on #dblClkBtn
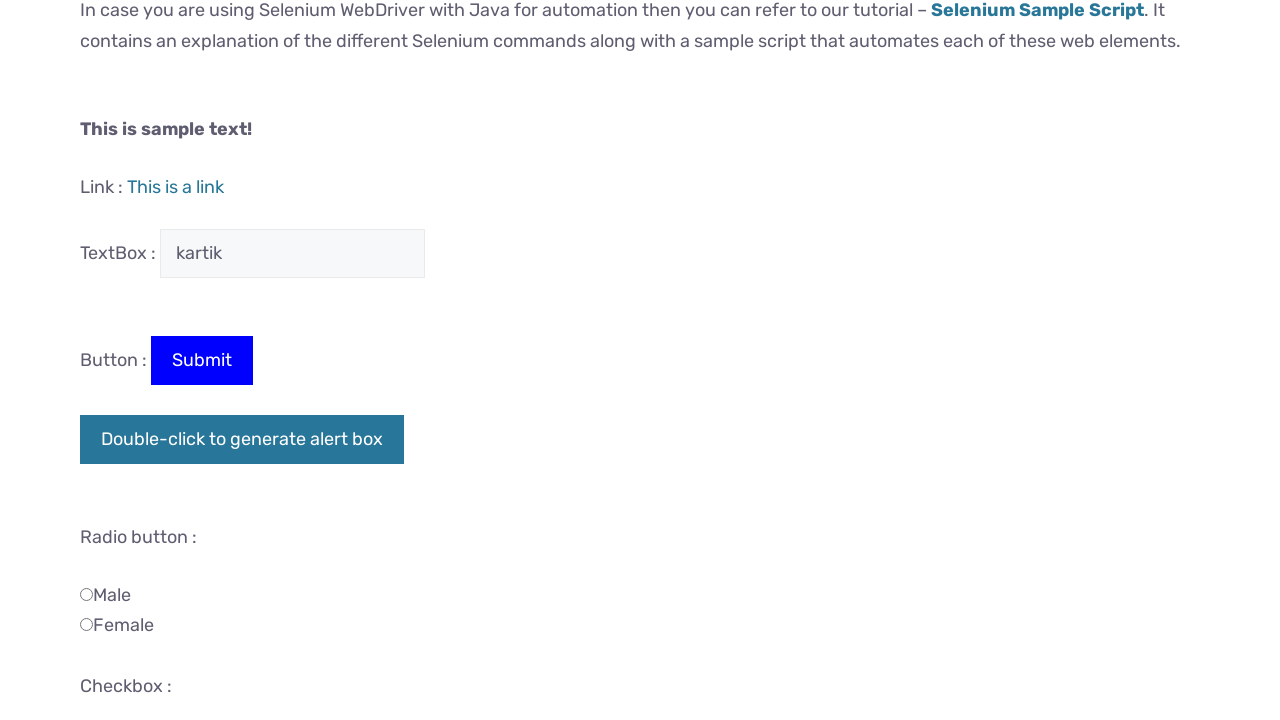

Set up dialog handler to accept alerts
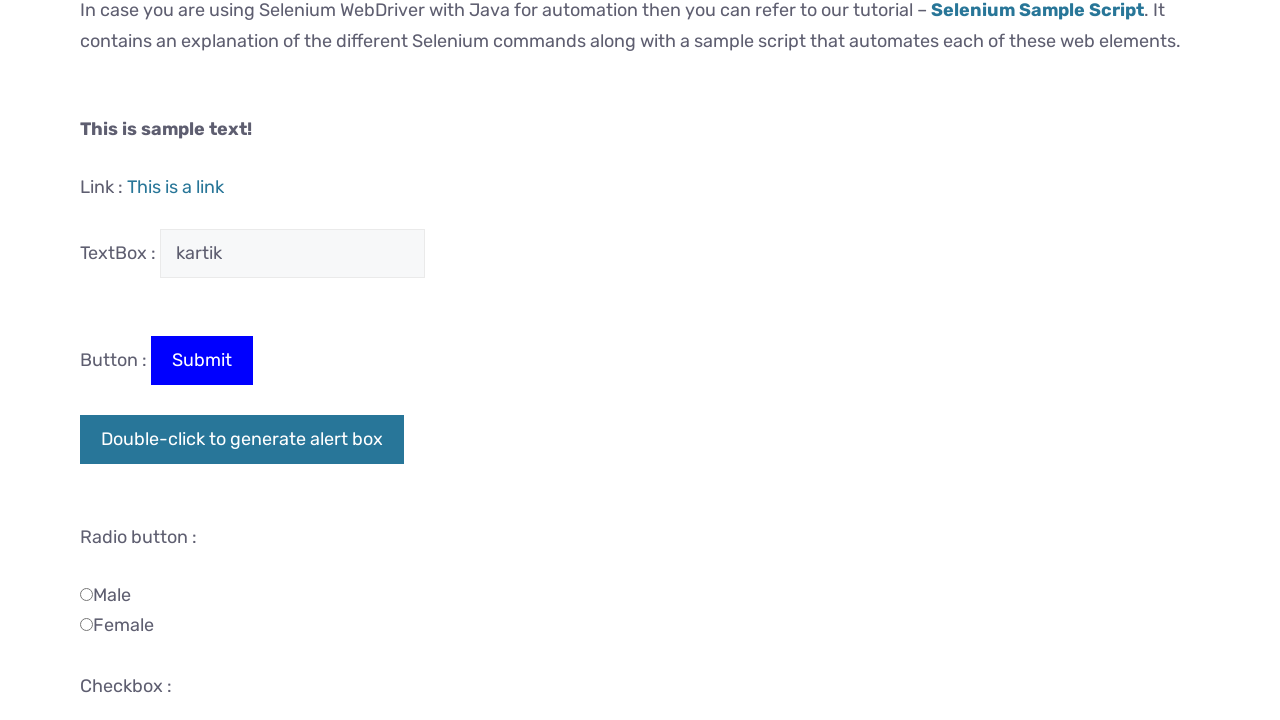

Selected male radio button at (86, 594) on #male
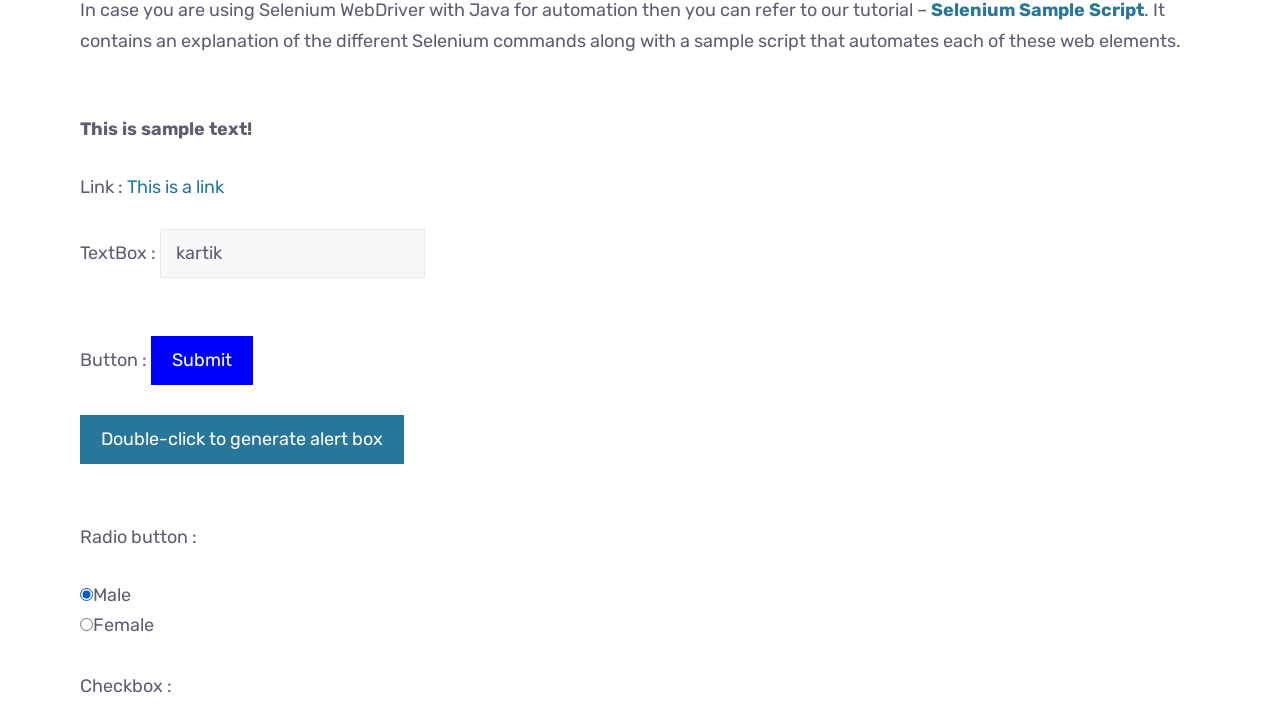

Selected female radio button at (86, 625) on #female
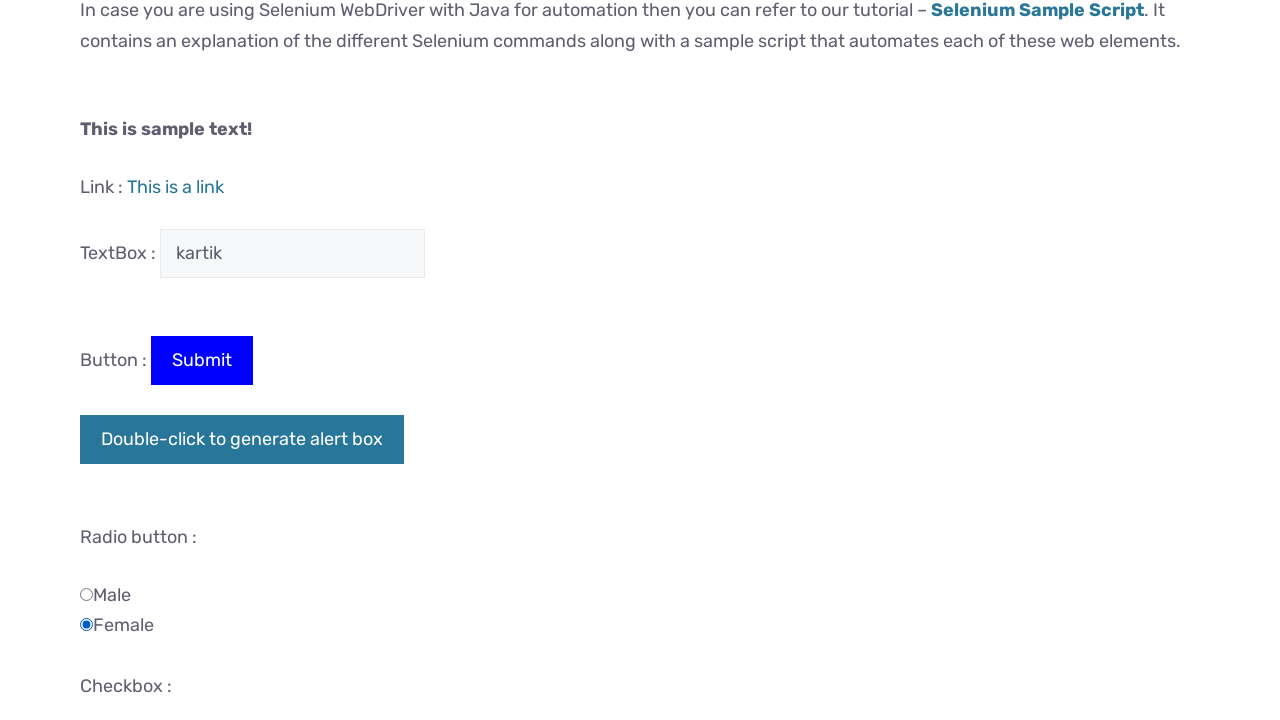

Clicked first checkbox at (86, 360) on xpath=//form[2]/input[1]
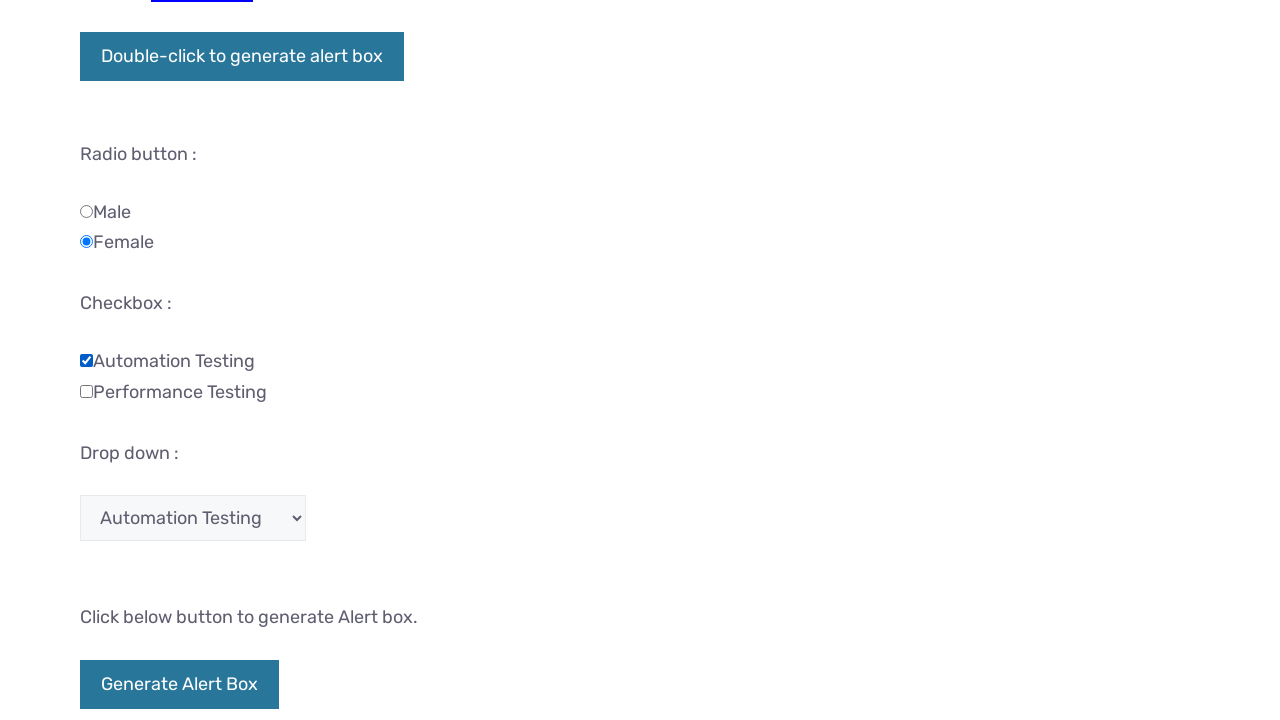

Clicked second checkbox at (86, 391) on xpath=//form[2]/input[2]
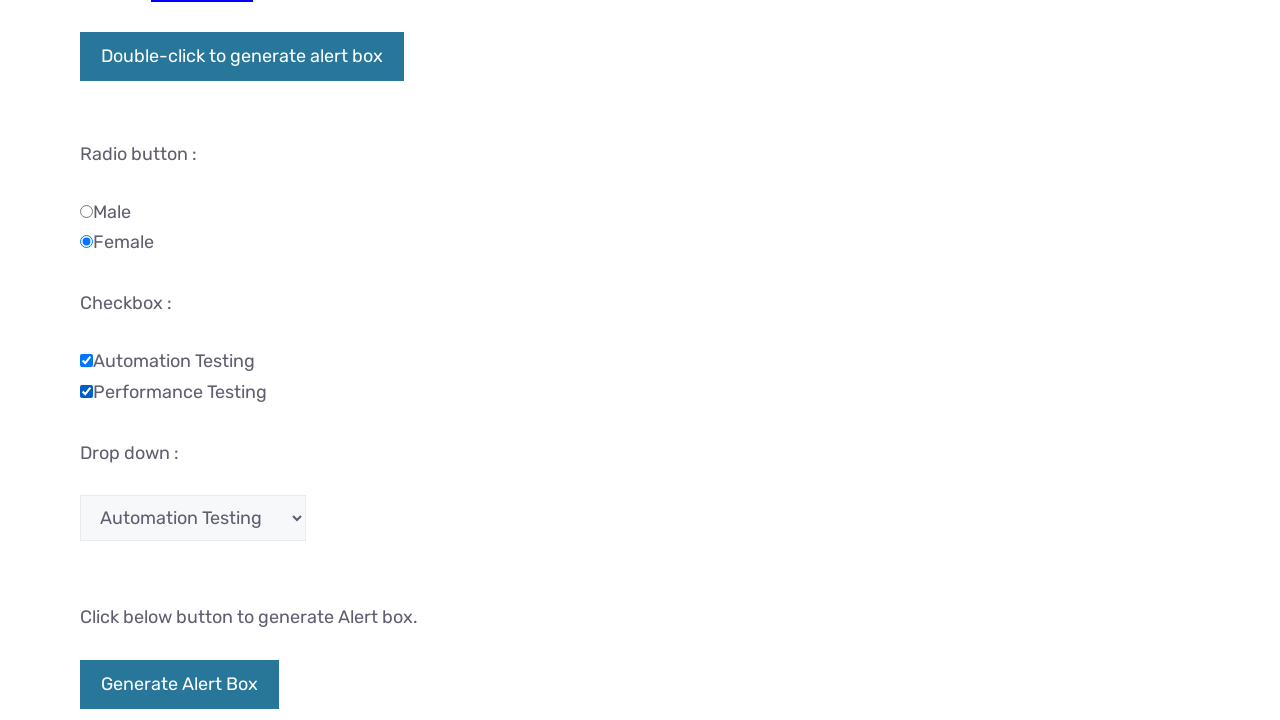

Unchecked second checkbox at (86, 391) on xpath=//form[2]/input[2]
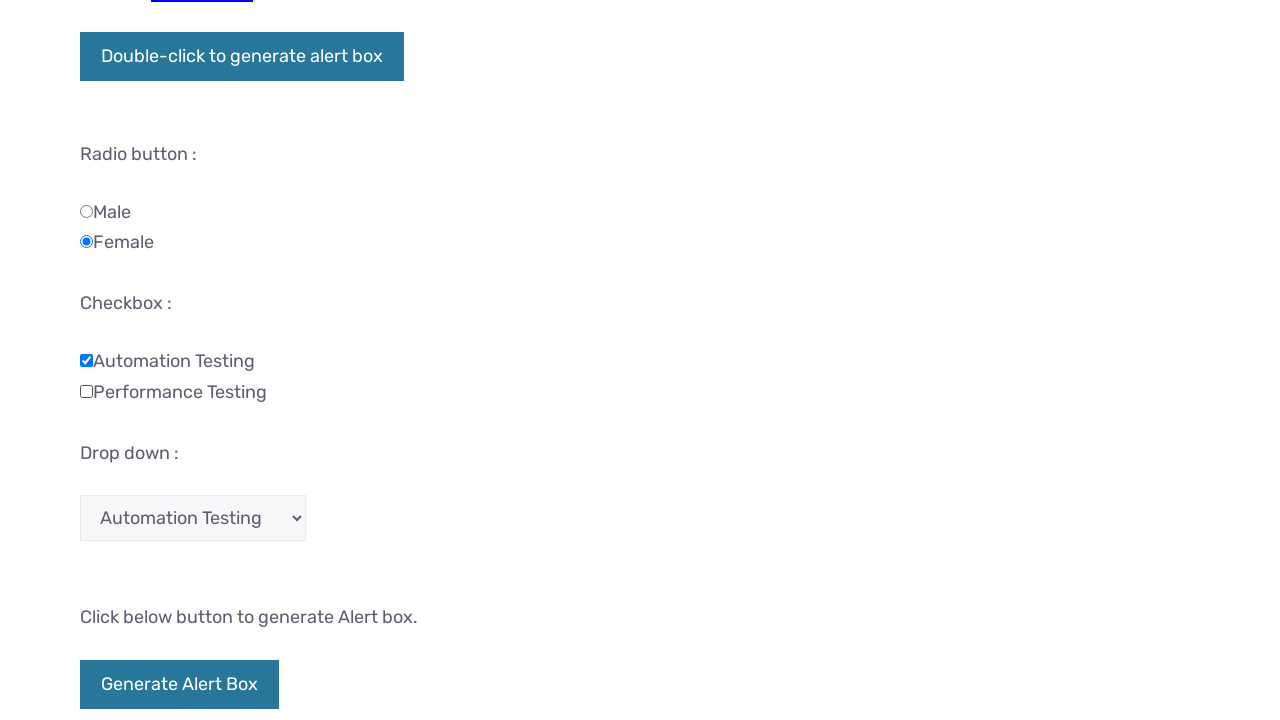

Selected 'Automation Testing' from dropdown by label on #testingDropdown
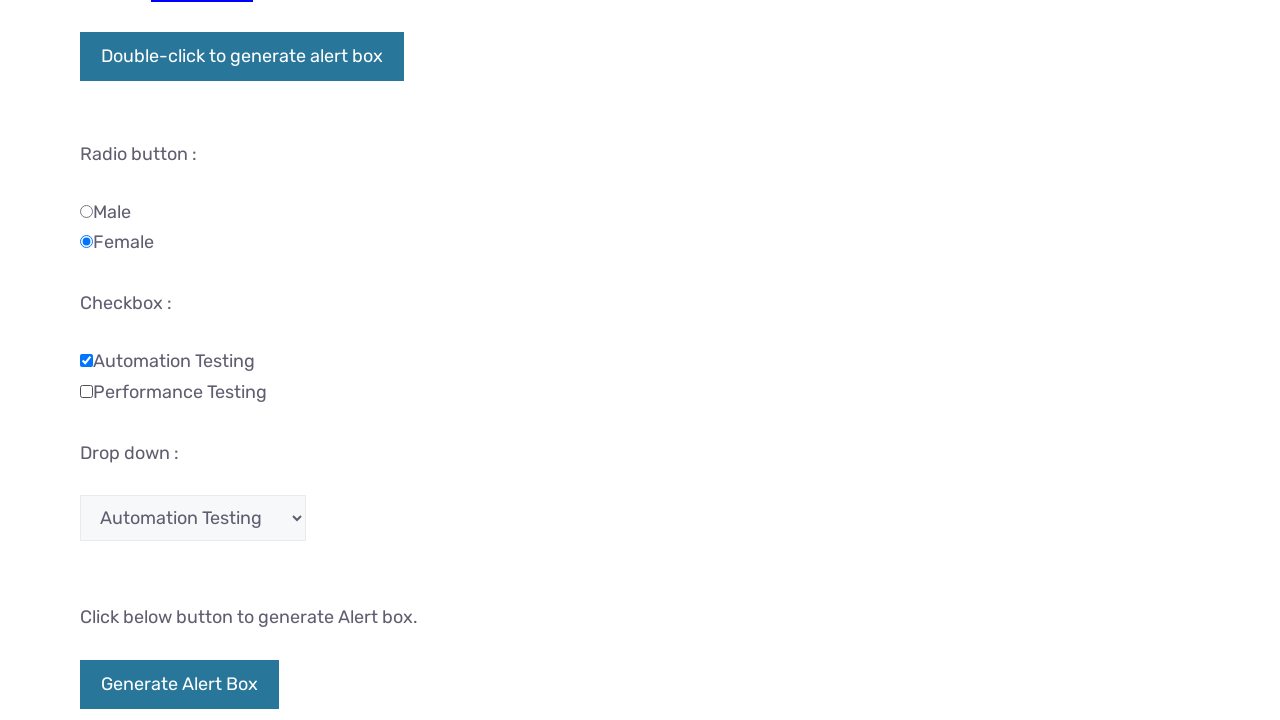

Selected 'Performance' from dropdown by value on #testingDropdown
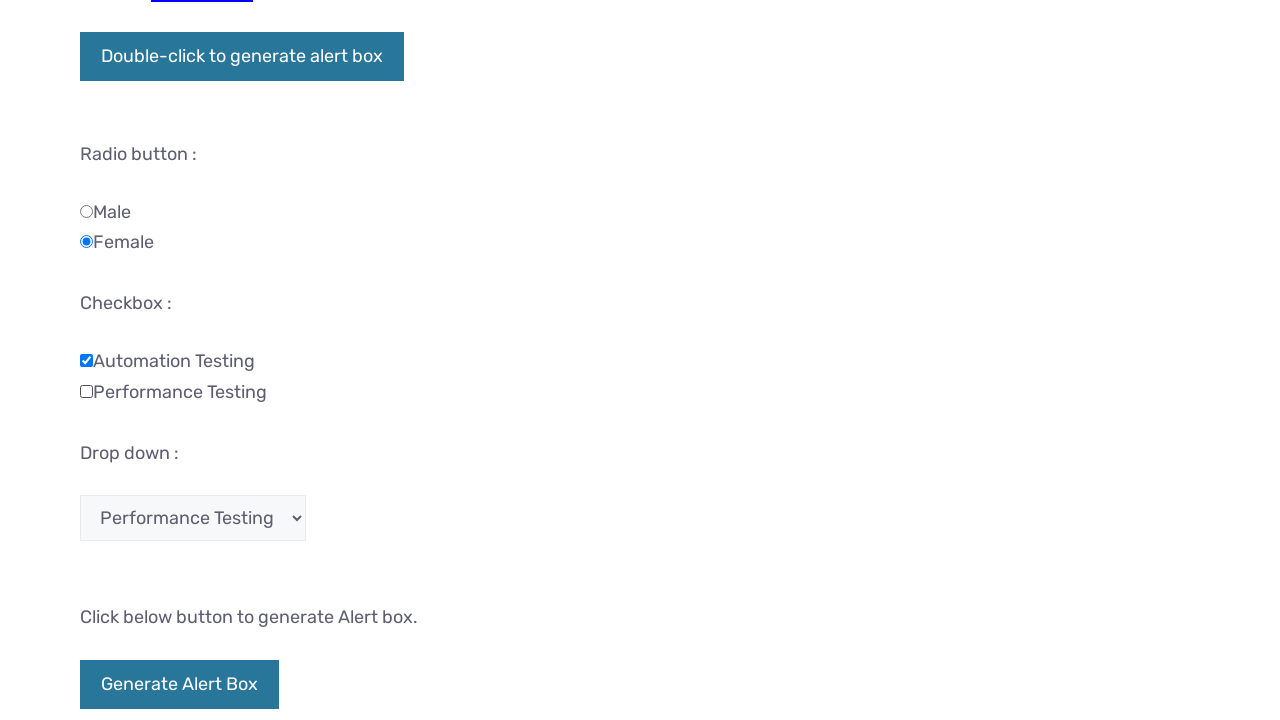

Selected dropdown option at index 2 on #testingDropdown
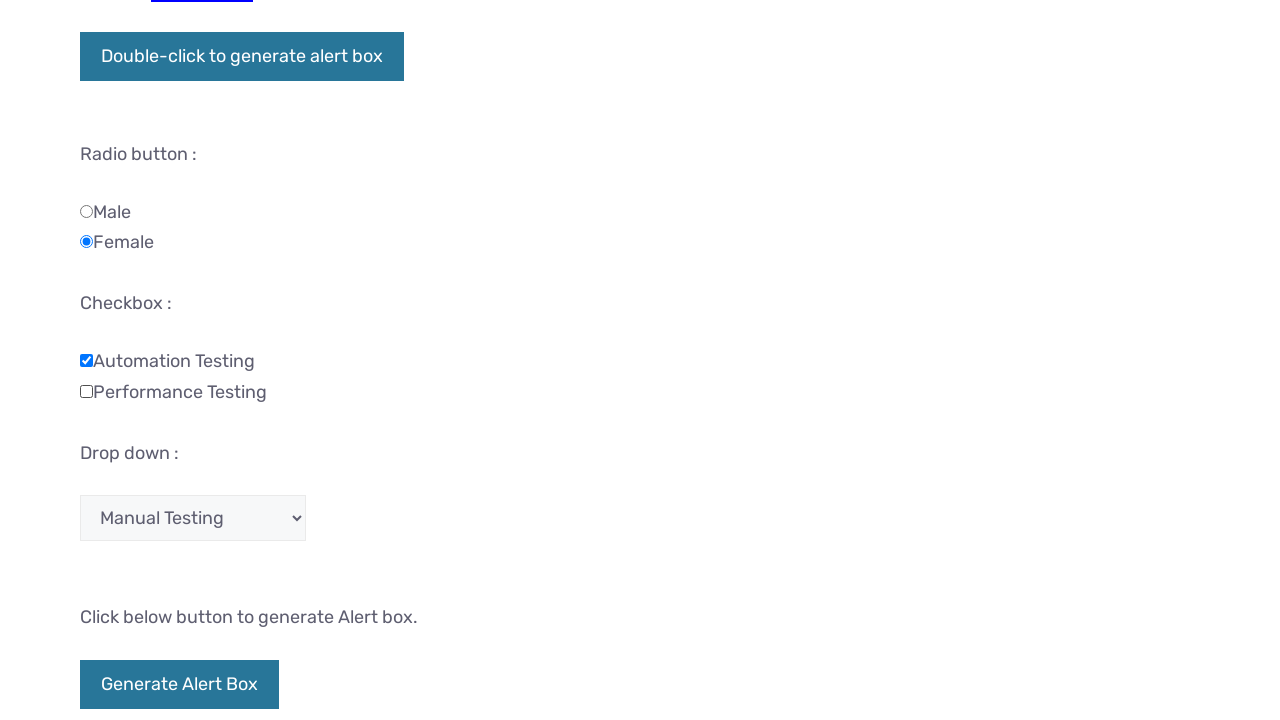

Selected dropdown option at index 3 on #testingDropdown
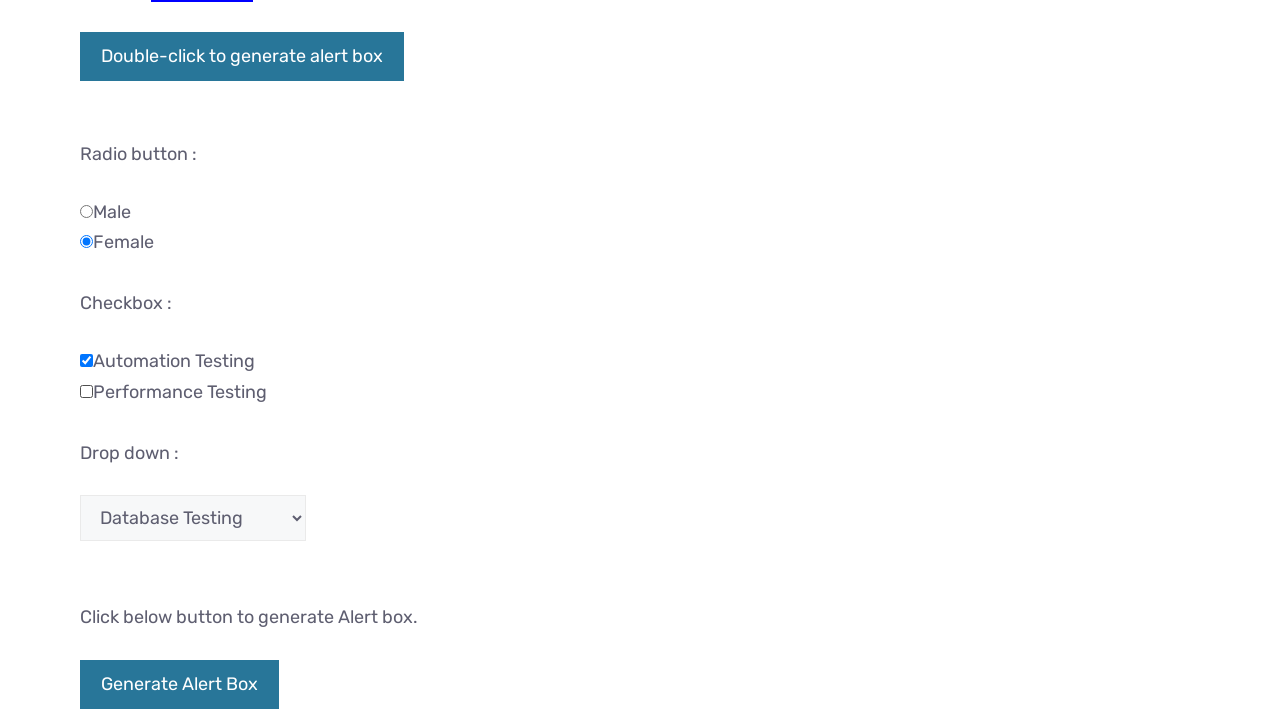

Clicked alert box button at (180, 685) on xpath=//*[@id='AlertBox']/button
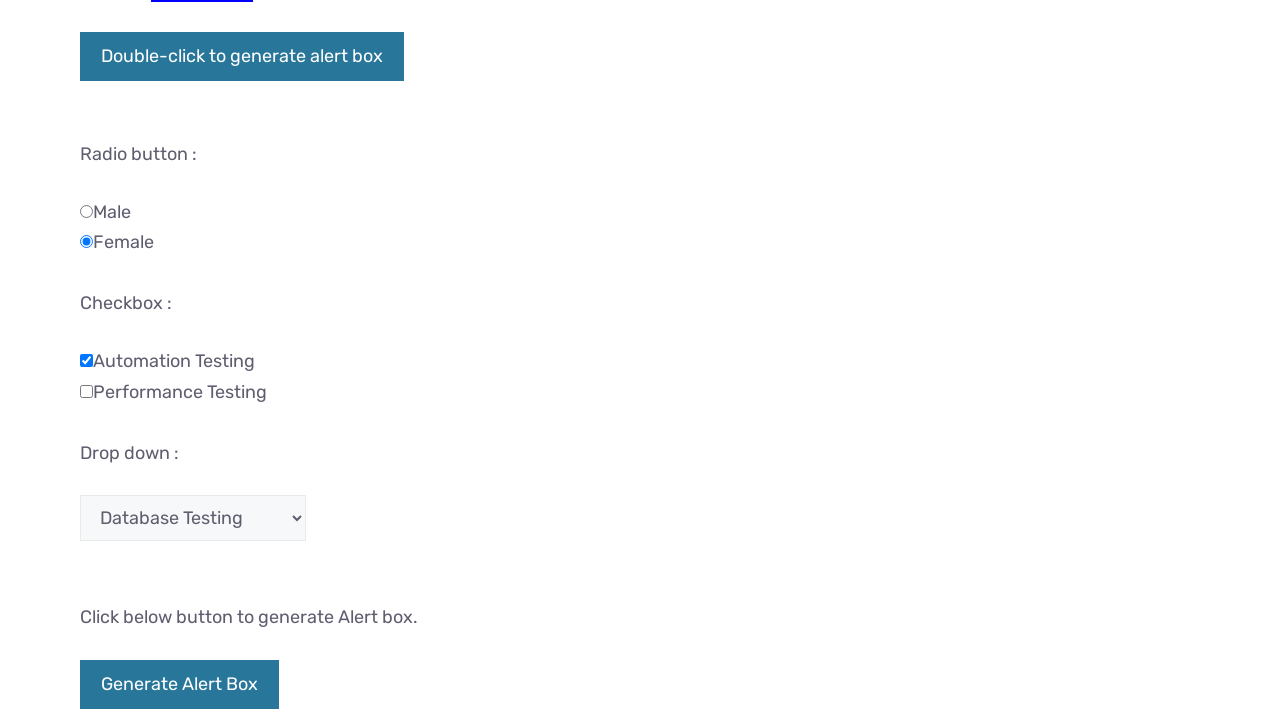

Clicked confirm box button and accepted at (192, 360) on xpath=//*[@id='ConfirmBox']/button
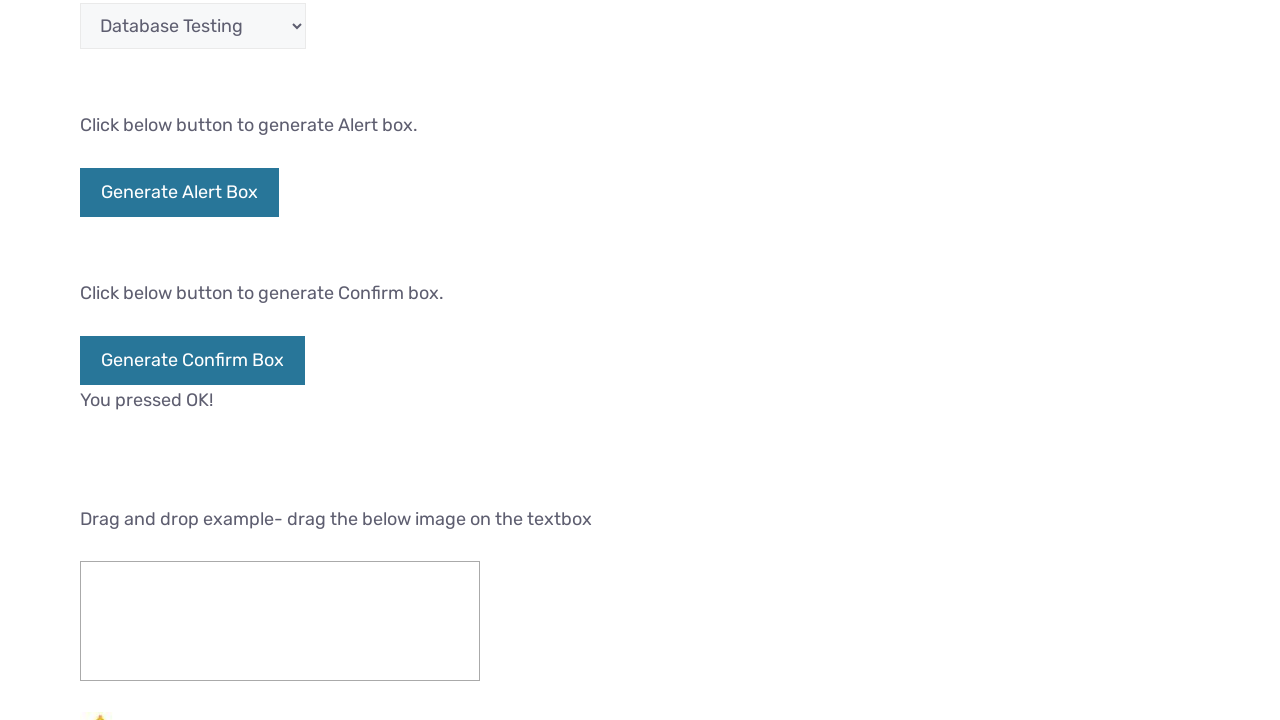

Set up dialog handler to dismiss next alert
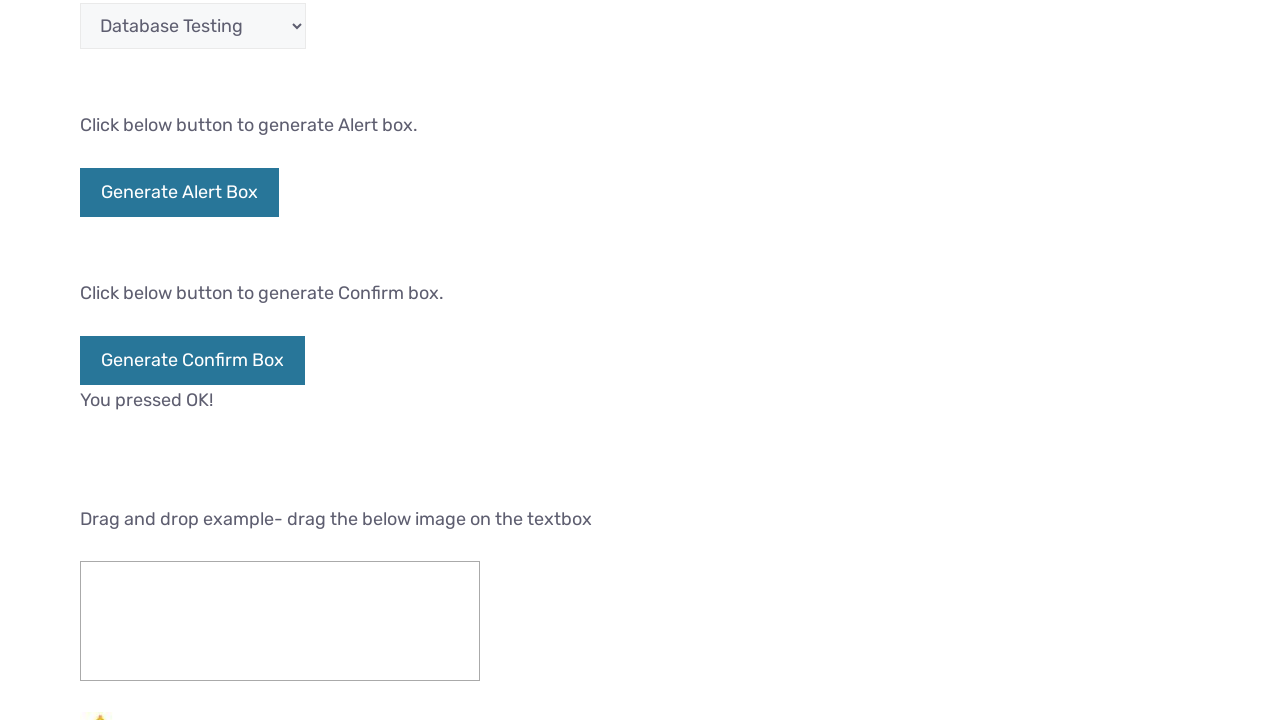

Clicked confirm box button and dismissed alert at (192, 360) on xpath=//*[@id='ConfirmBox']/button
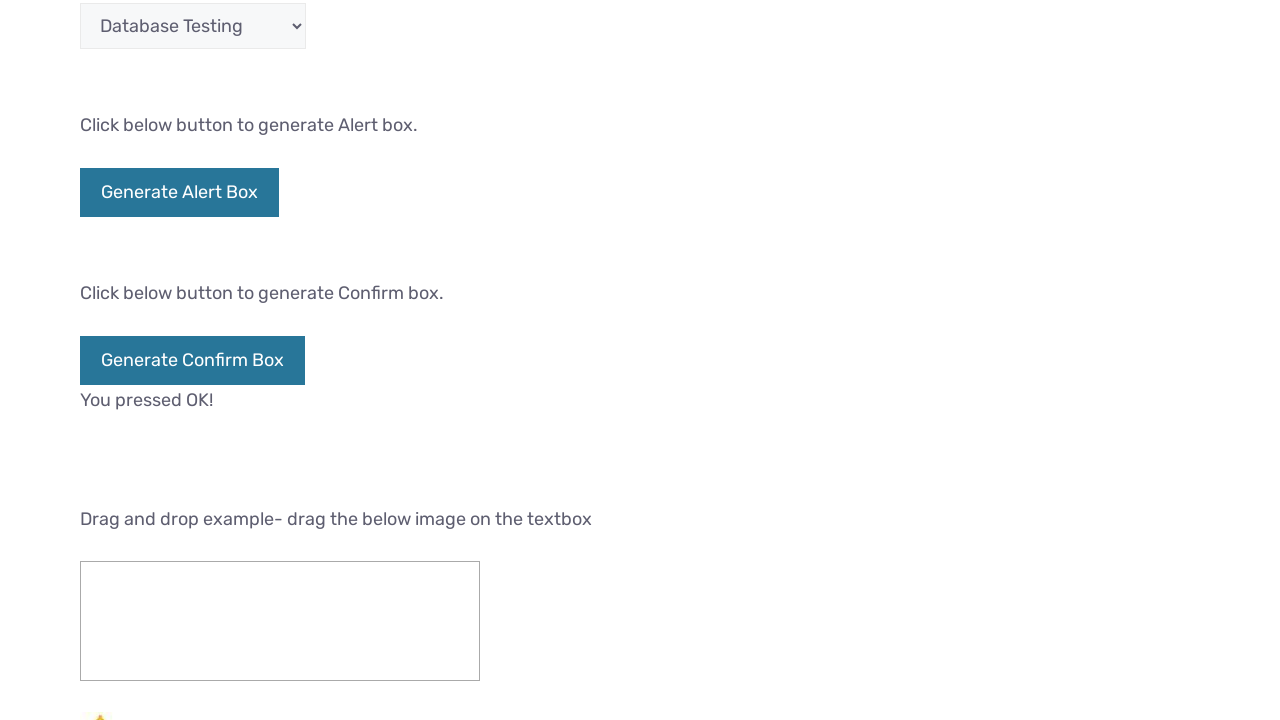

Located source element for drag-and-drop
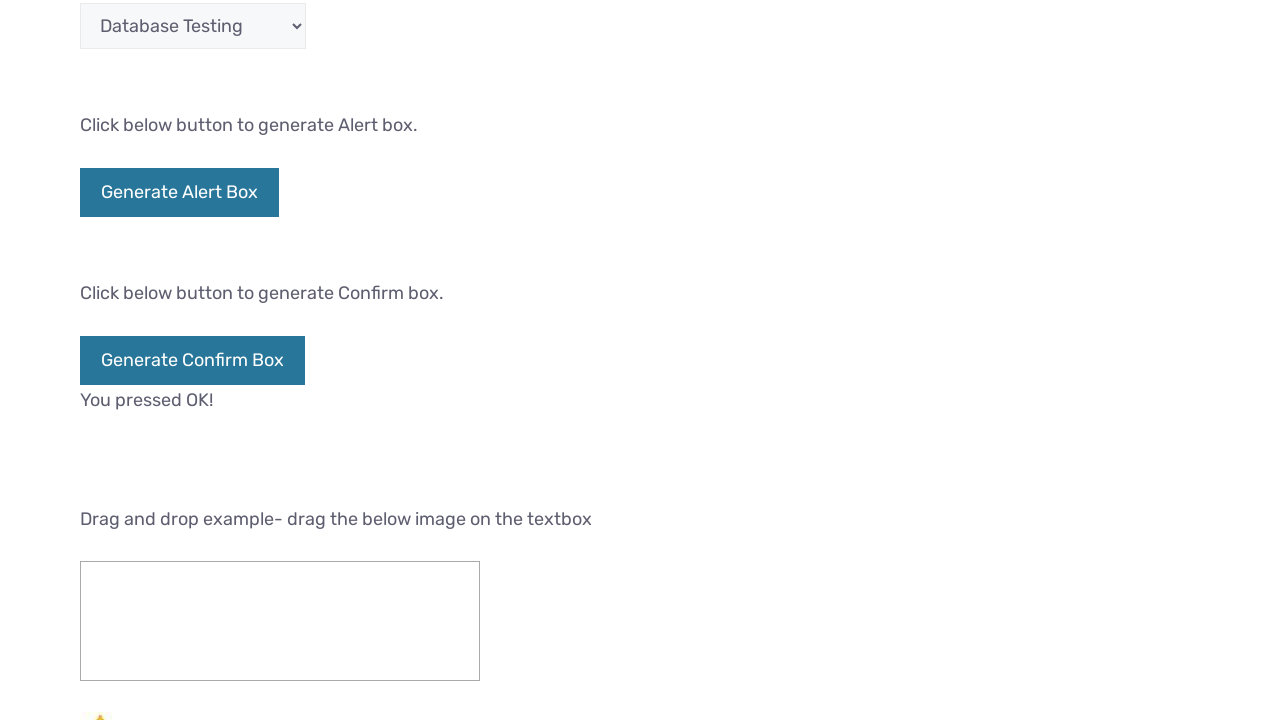

Located target element for drag-and-drop
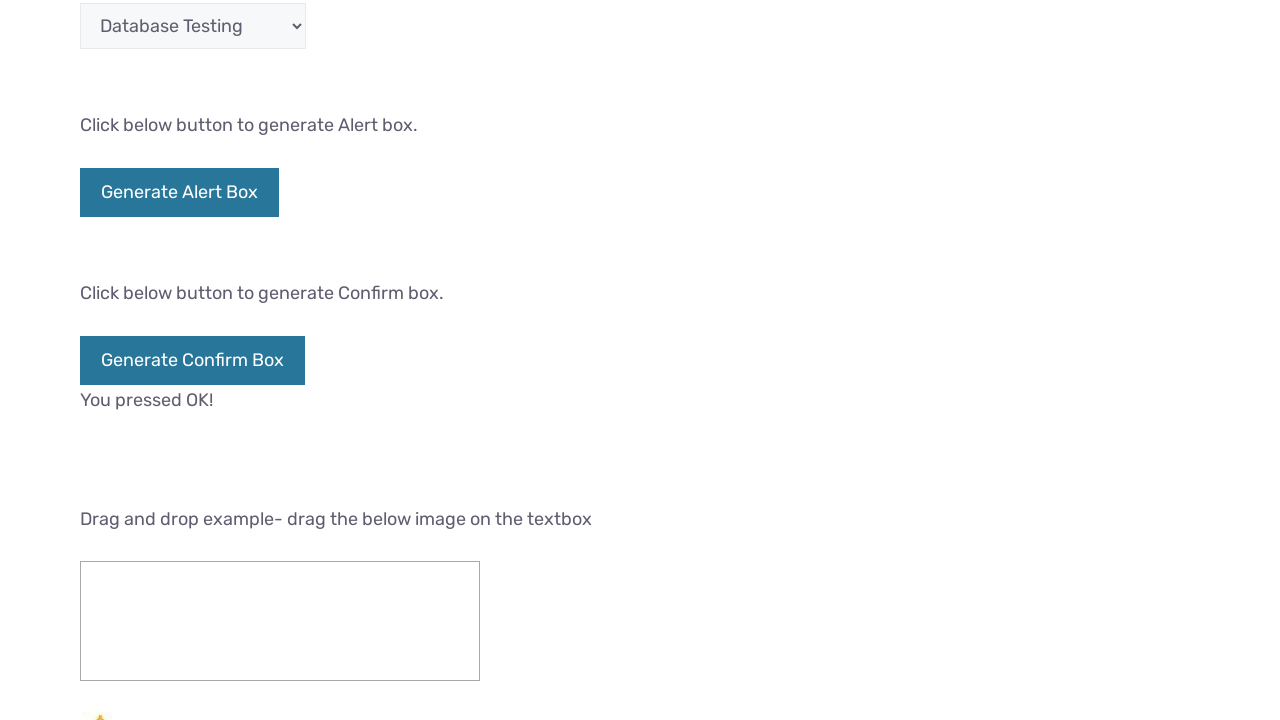

Dragged image element to target div at (280, 573)
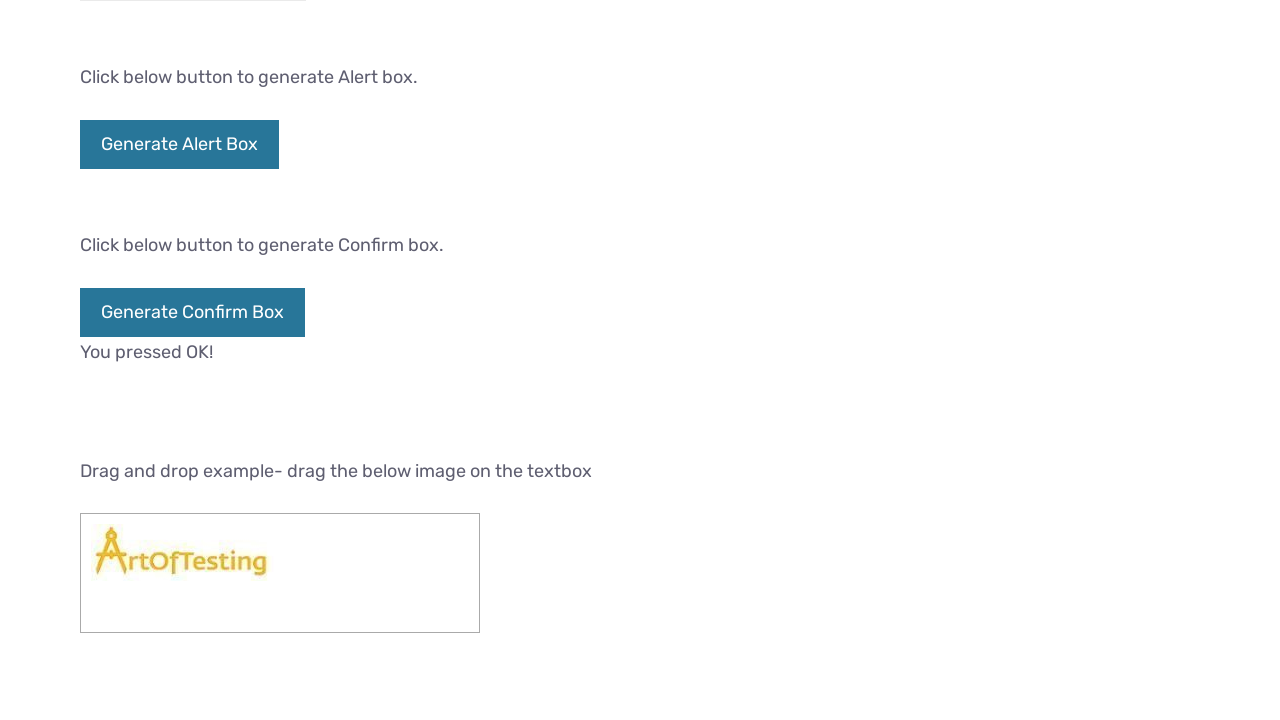

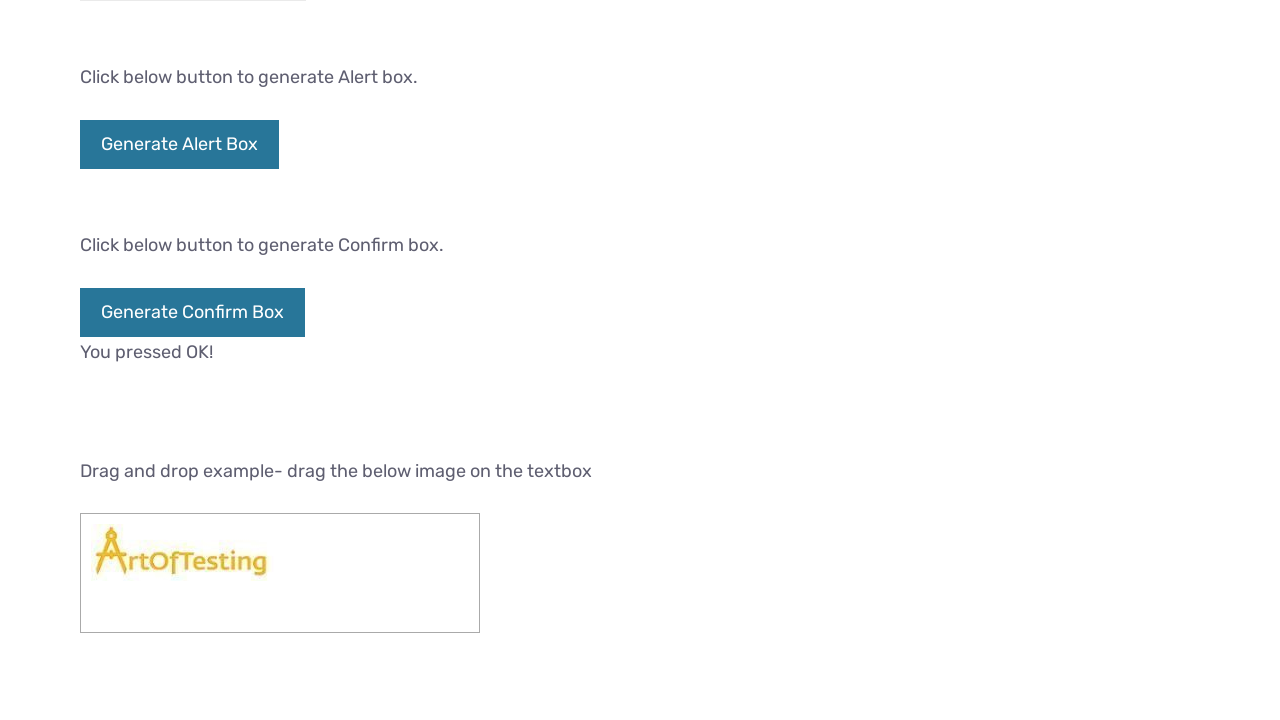